Tests that age zero is permitted in the fan registration form by filling name, email, and age 0, then submitting

Starting URL: https://davi-vert.vercel.app/index.html

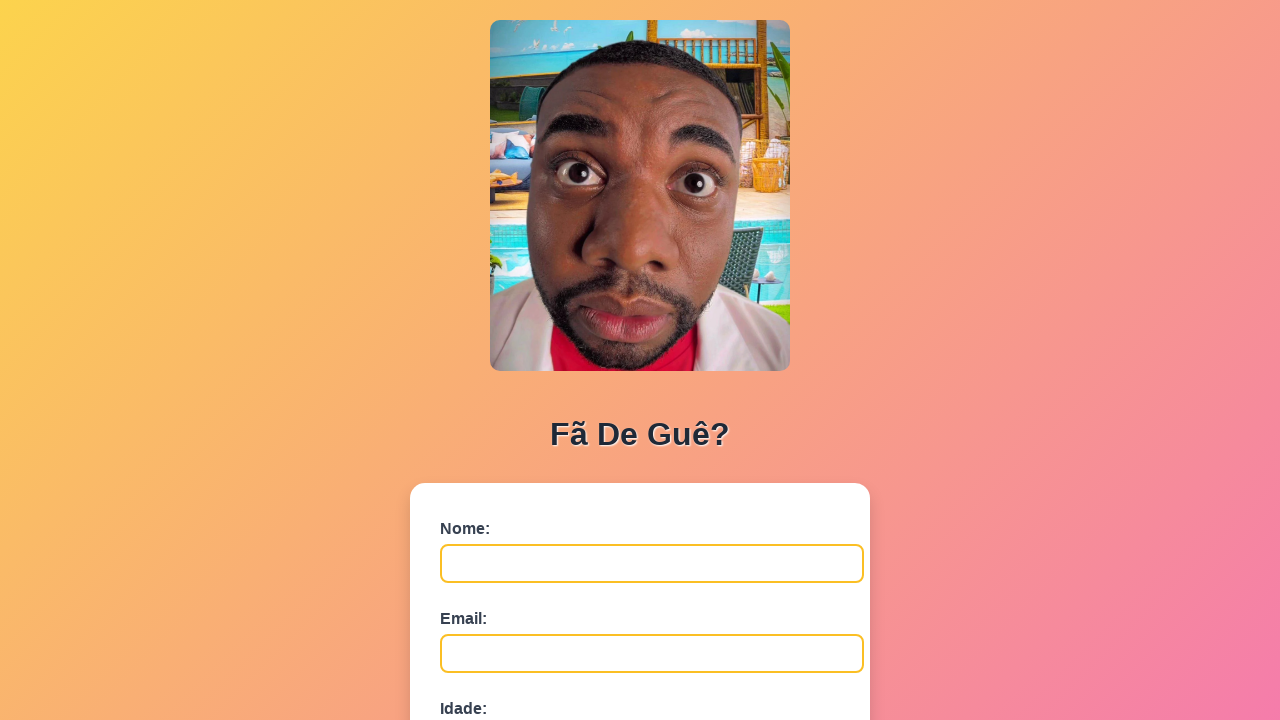

Filled name field with 'Teste' on #nome
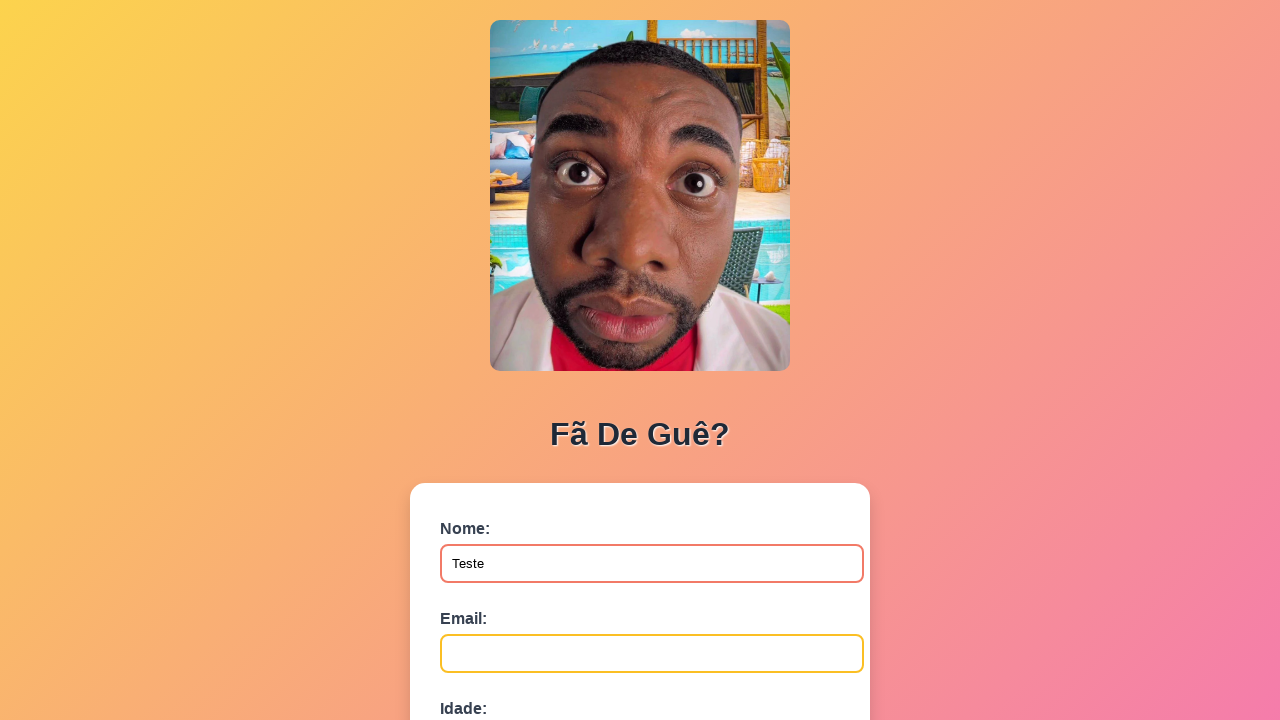

Filled email field with 'teste@email.com' on #email
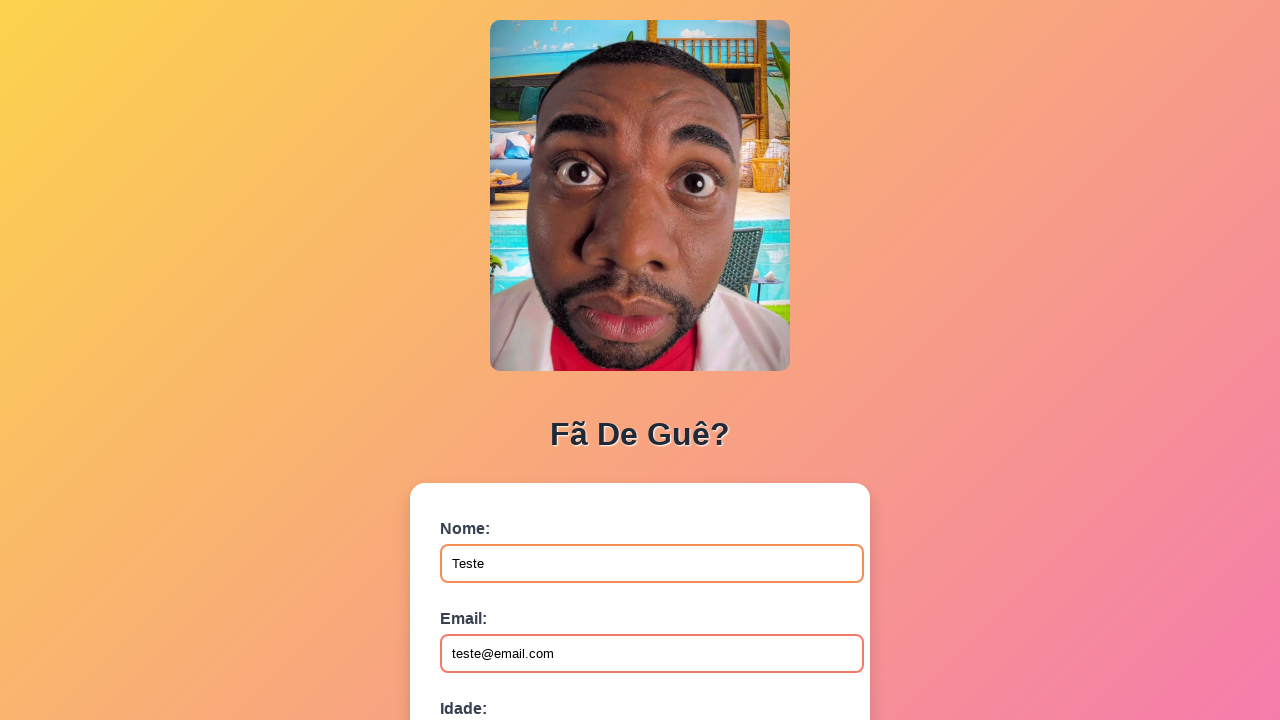

Filled age field with '0' on #idade
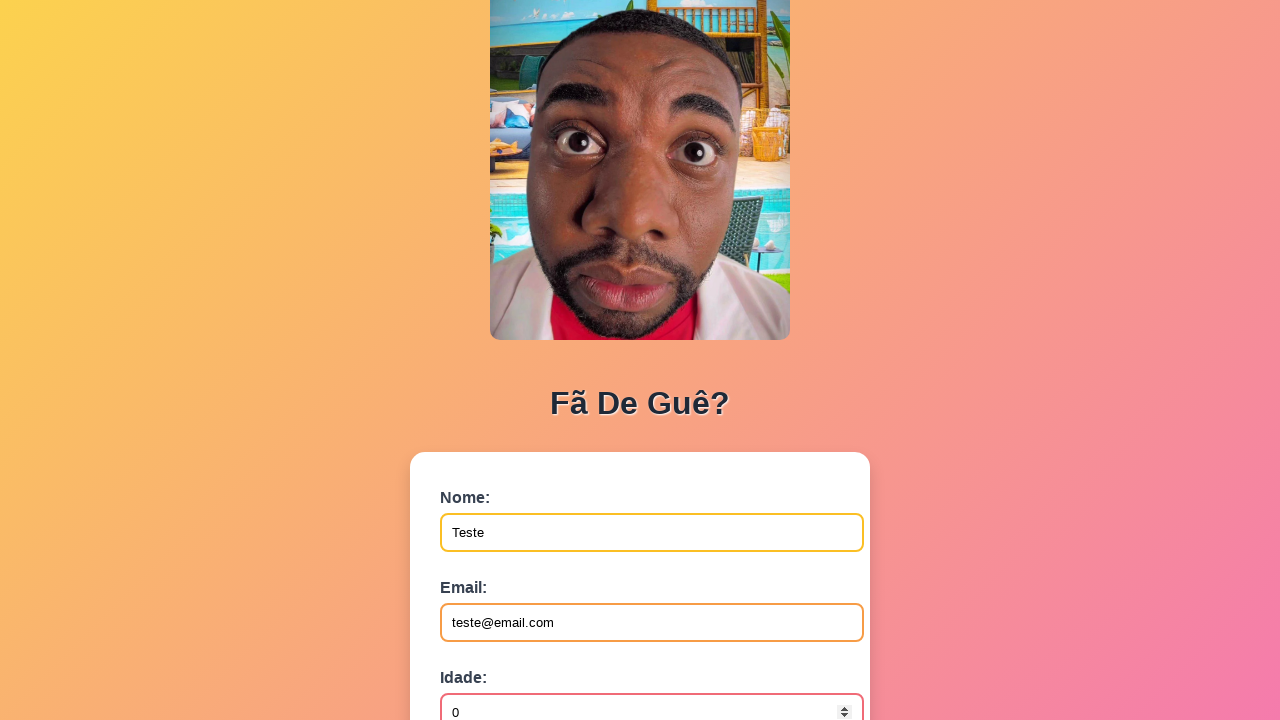

Clicked submit button to register fan with age 0 at (490, 569) on button[type='submit']
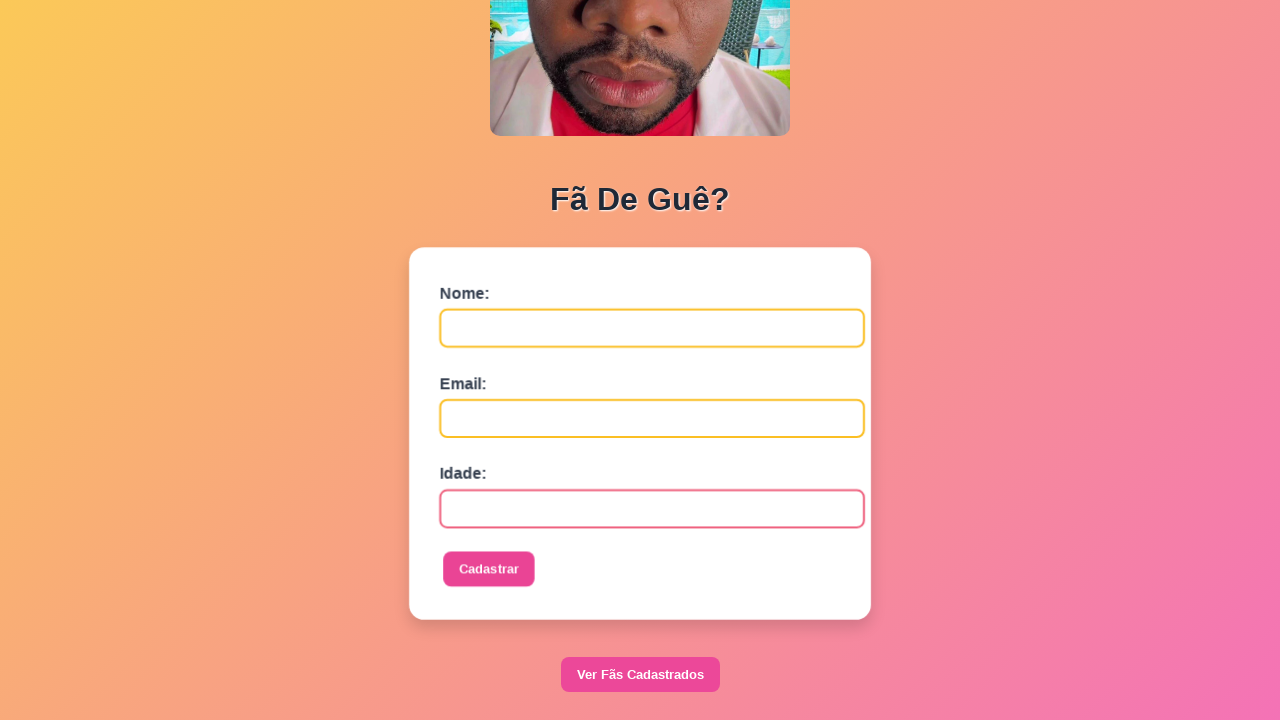

Waited for form processing to complete
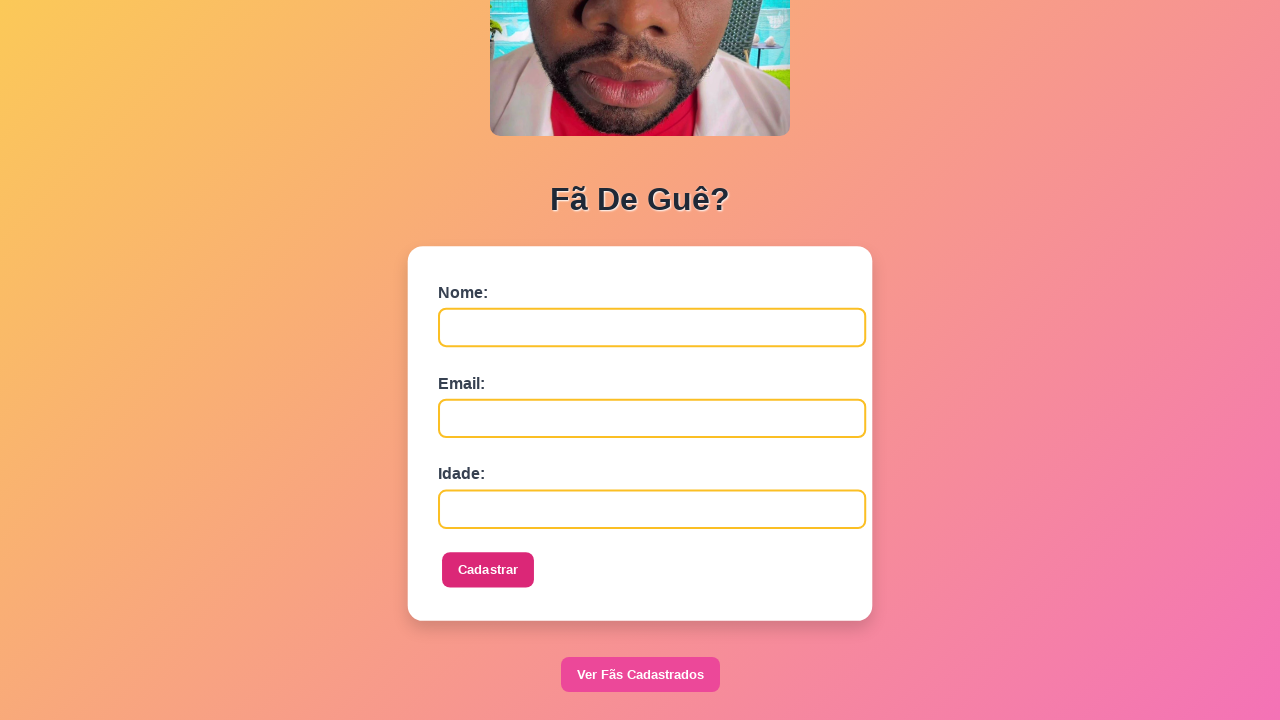

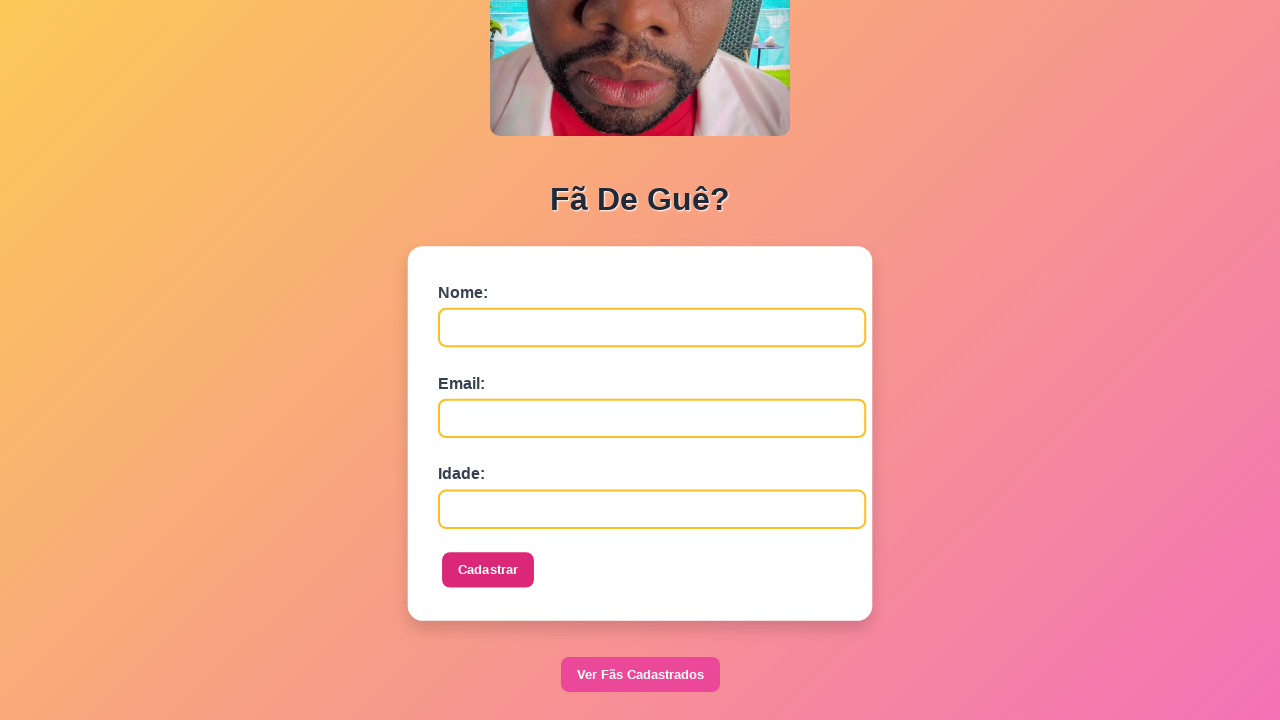